Tests radio button functionality by checking its display, enabled, and selected states, then clicking it if not already selected

Starting URL: https://syntaxprojects.com/basic-radiobutton-demo.php

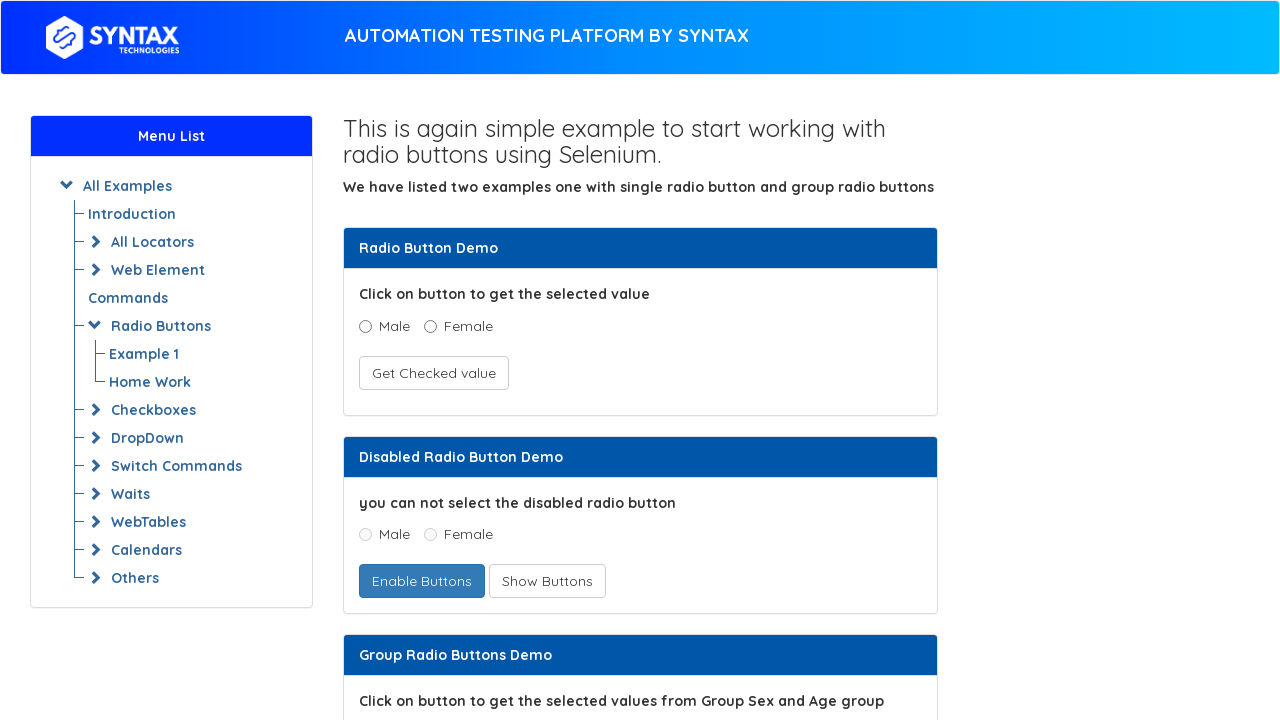

Located the male radio button element
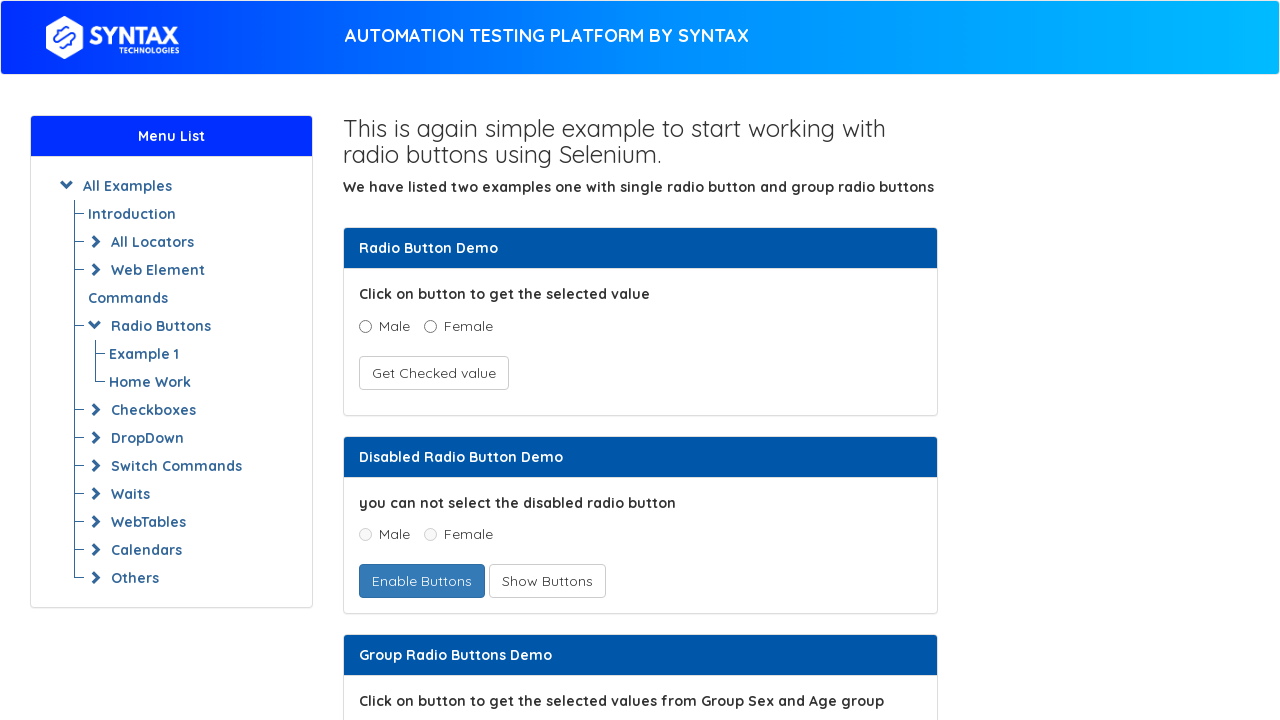

Checked if radio button is visible: True
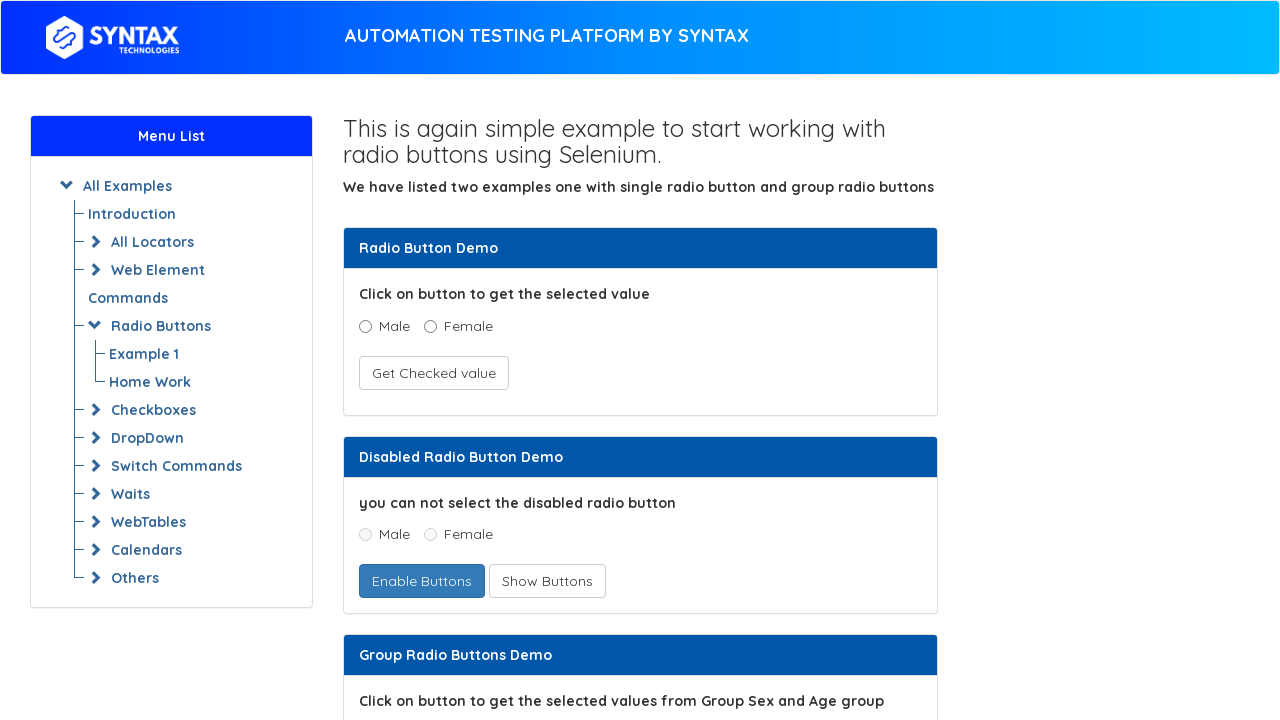

Checked if radio button is enabled: True
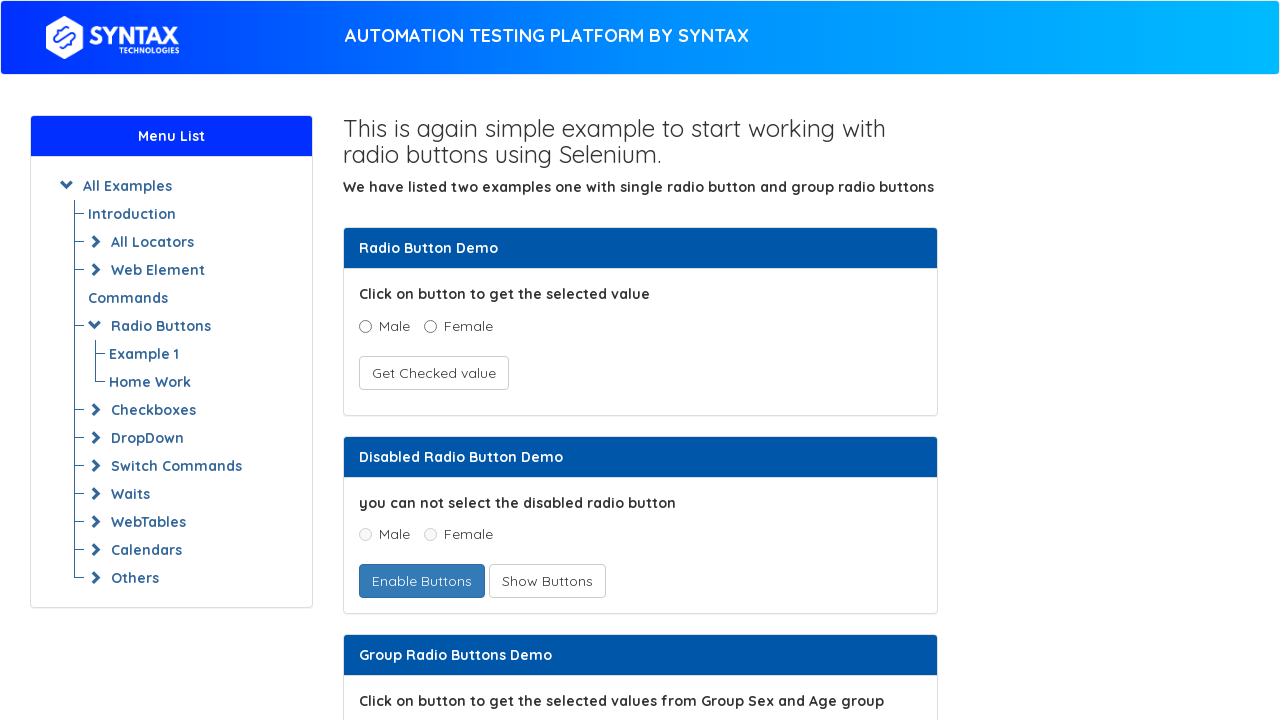

Checked if radio button is selected: False
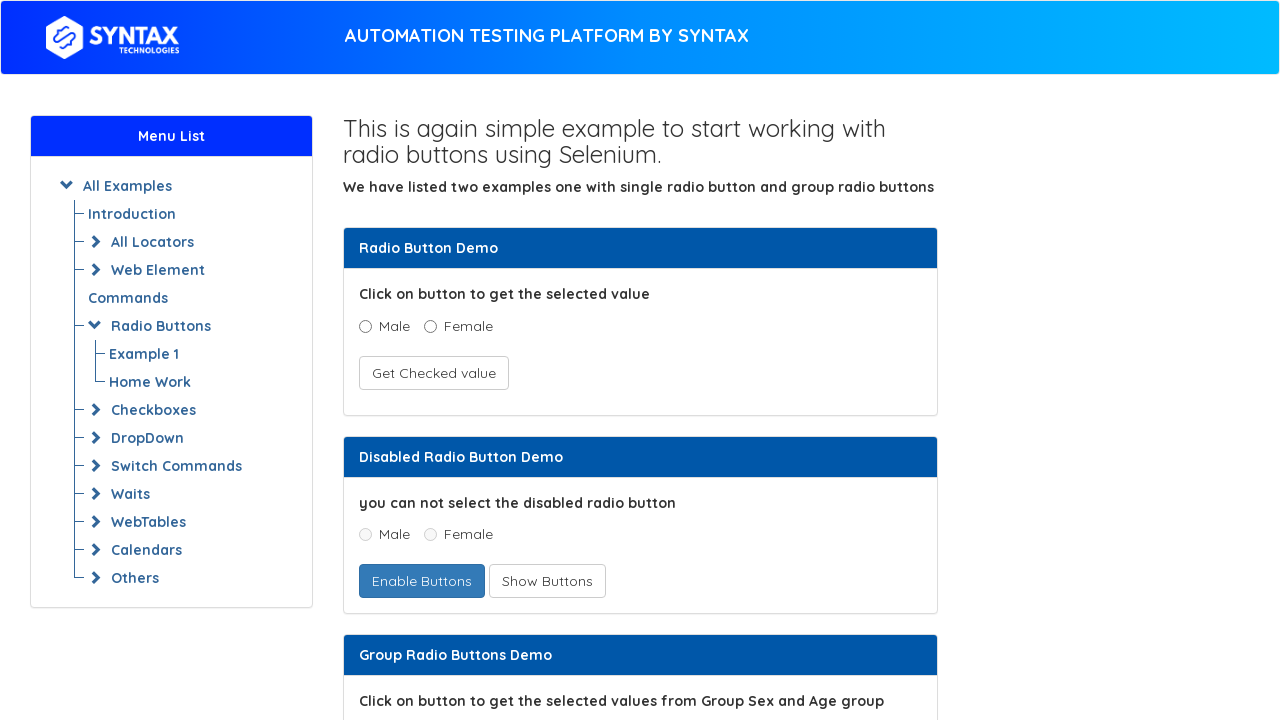

Clicked the male radio button to select it at (365, 326) on xpath=//input[@name='optradio' and @value='Male']
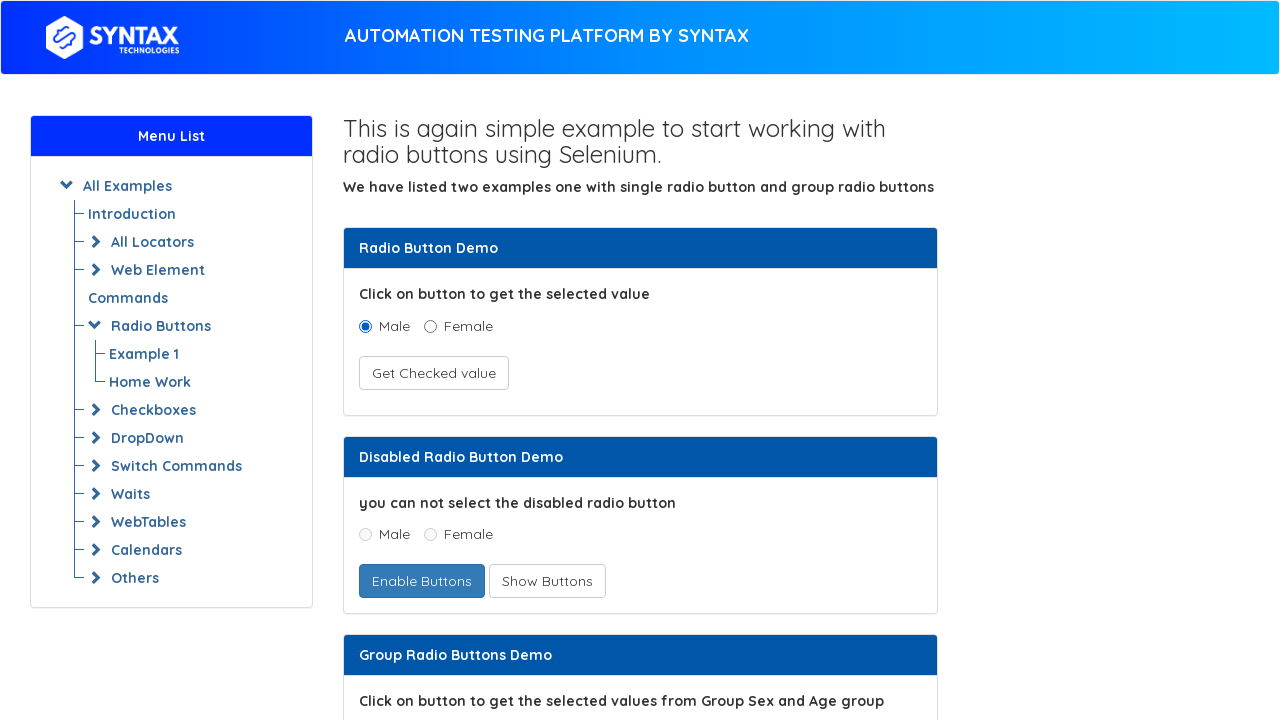

Verified radio button is now selected: True
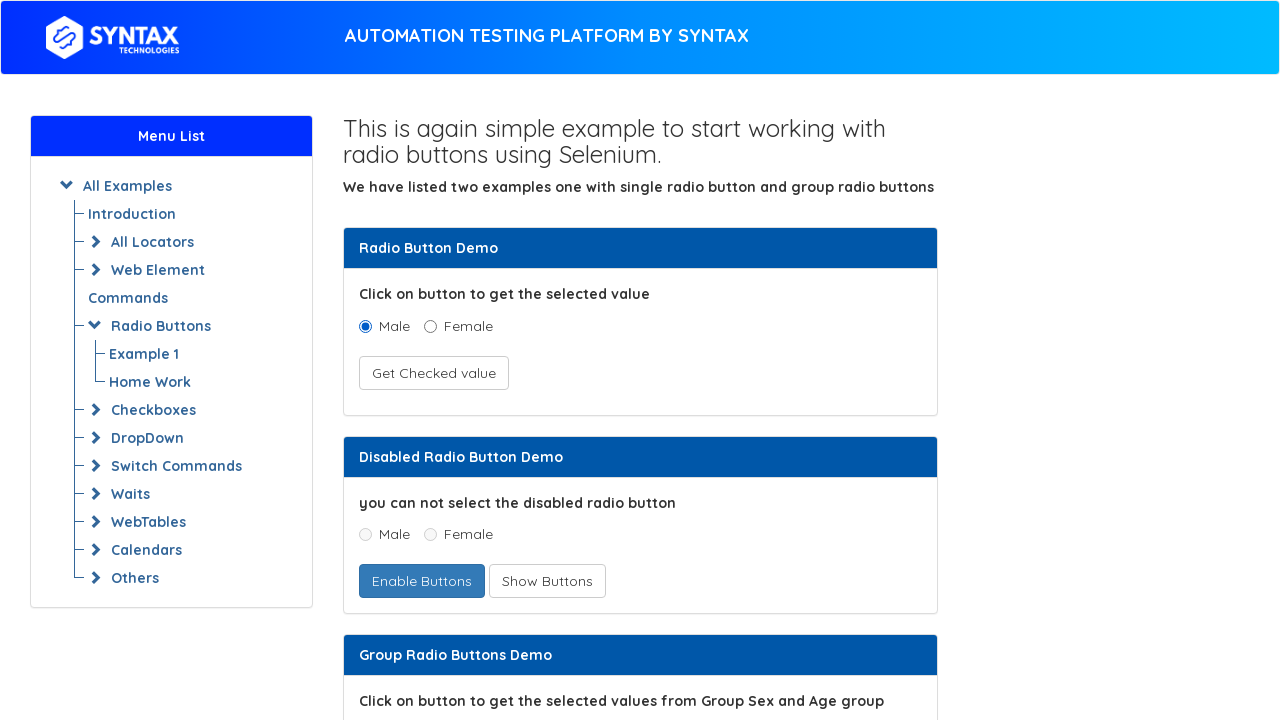

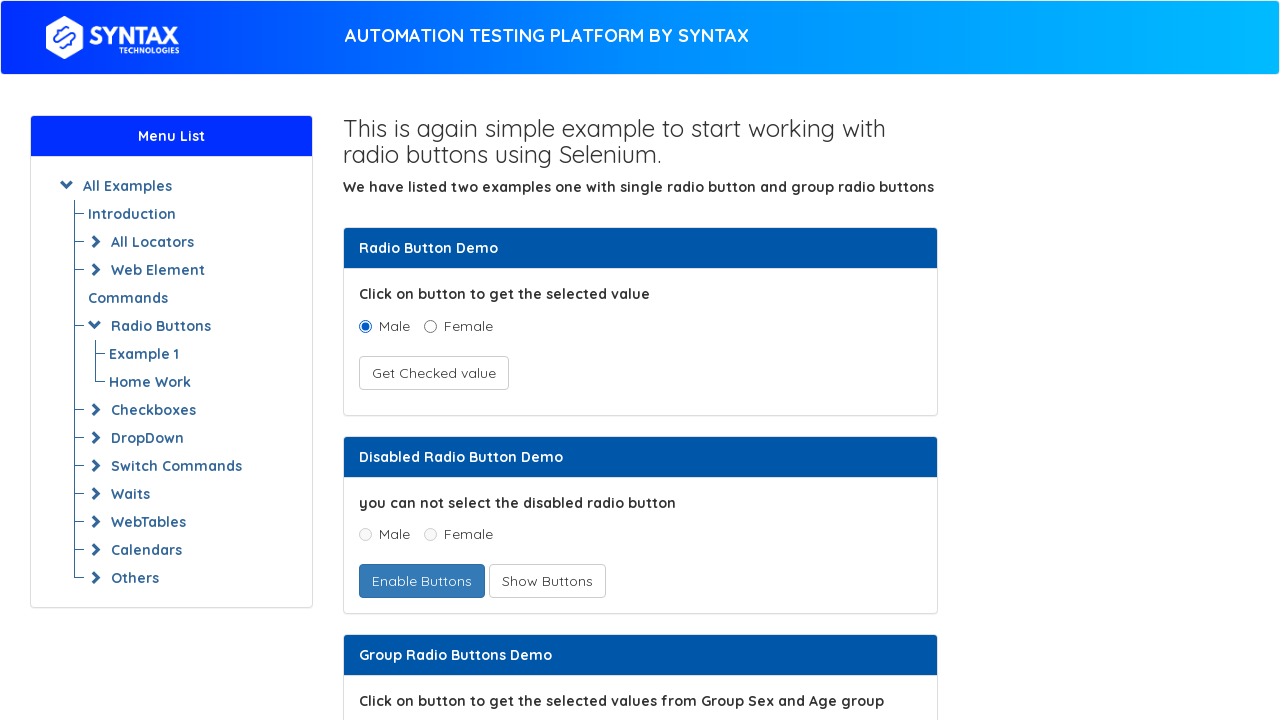